Tests child window handling by clicking a link that opens a new tab, extracting text from the new page, parsing an email domain from it, and filling it into the username field on the original page.

Starting URL: https://rahulshettyacademy.com/loginpagePractise/

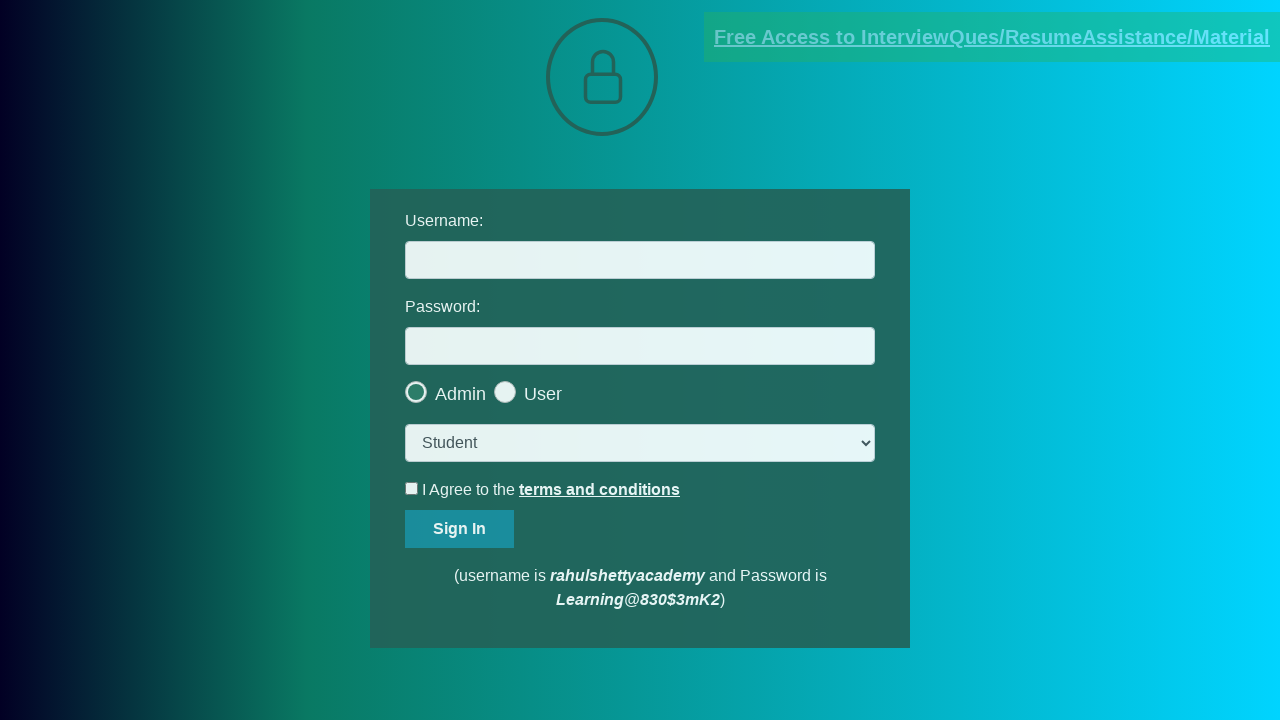

Located the blinking link that opens new window
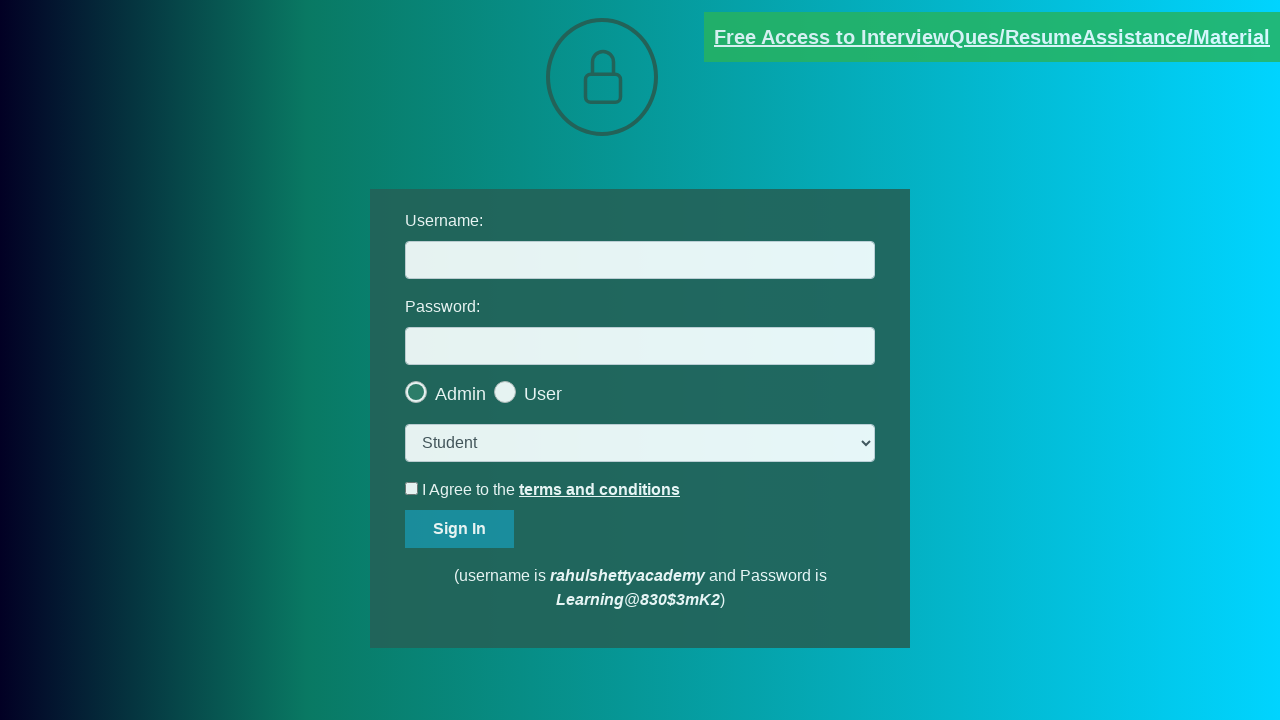

Clicked link to open new tab/window at (992, 37) on [href*='documents-request']
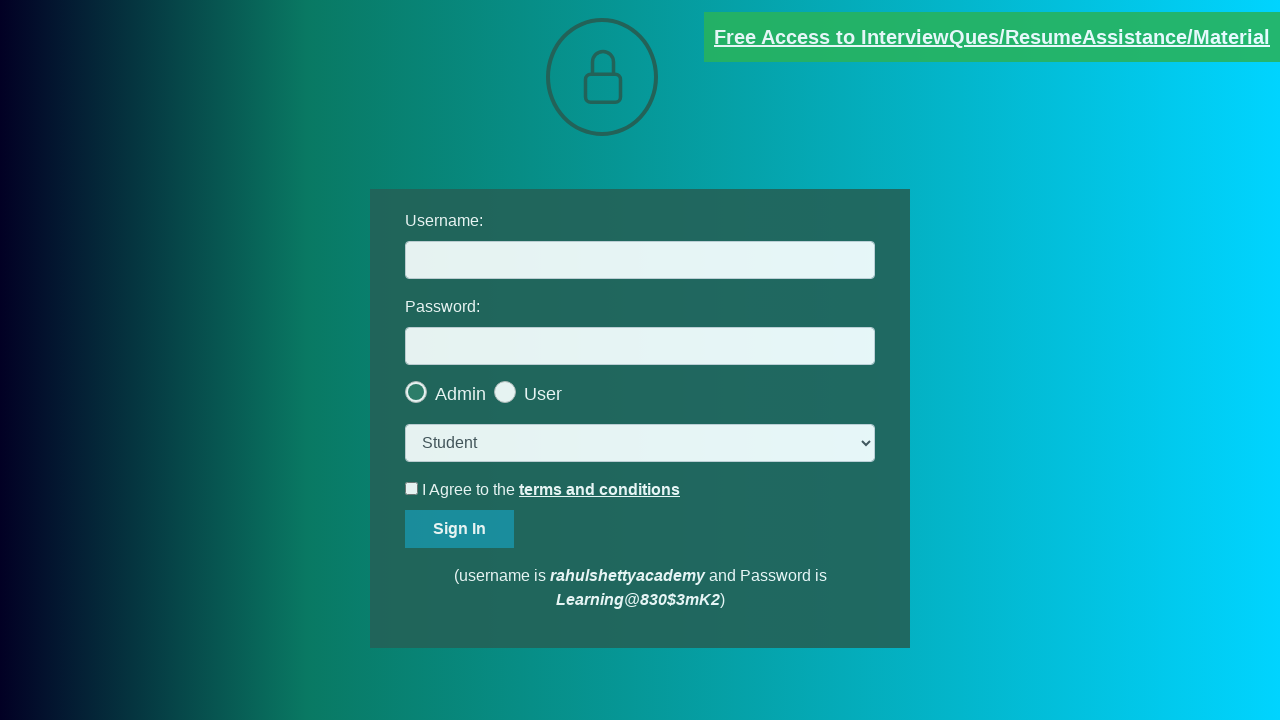

New page opened and captured
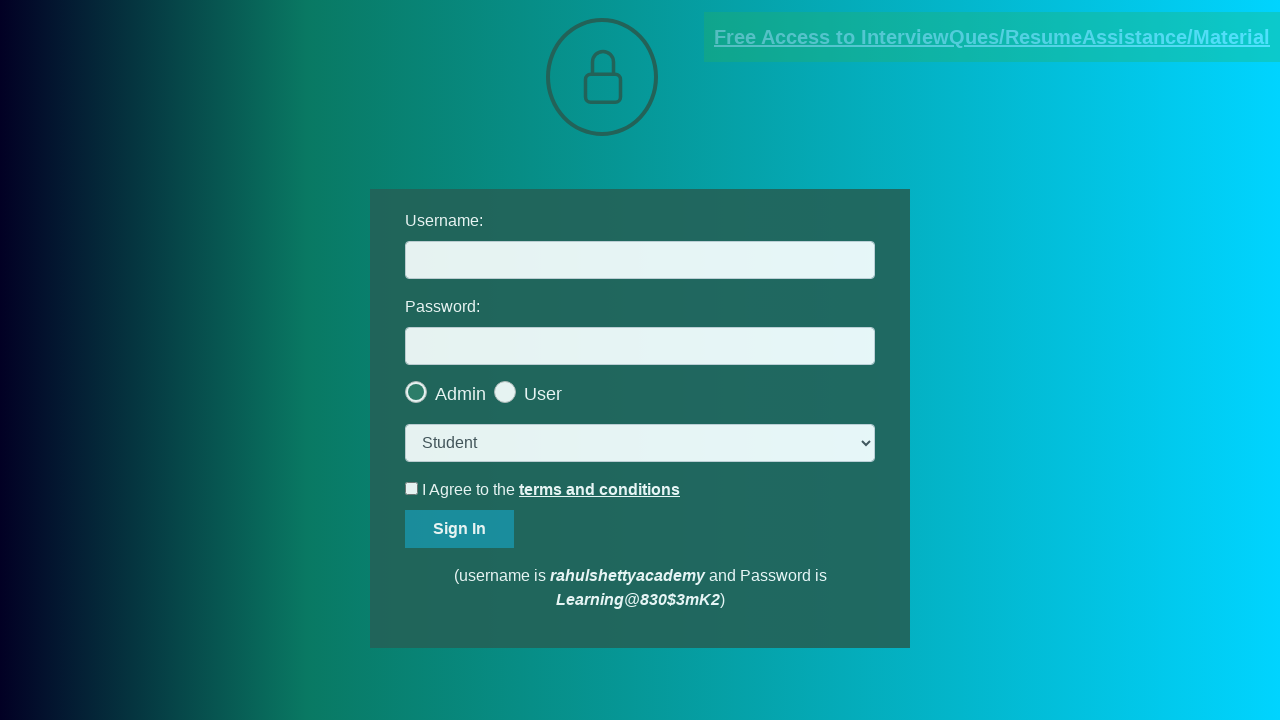

New page loaded completely
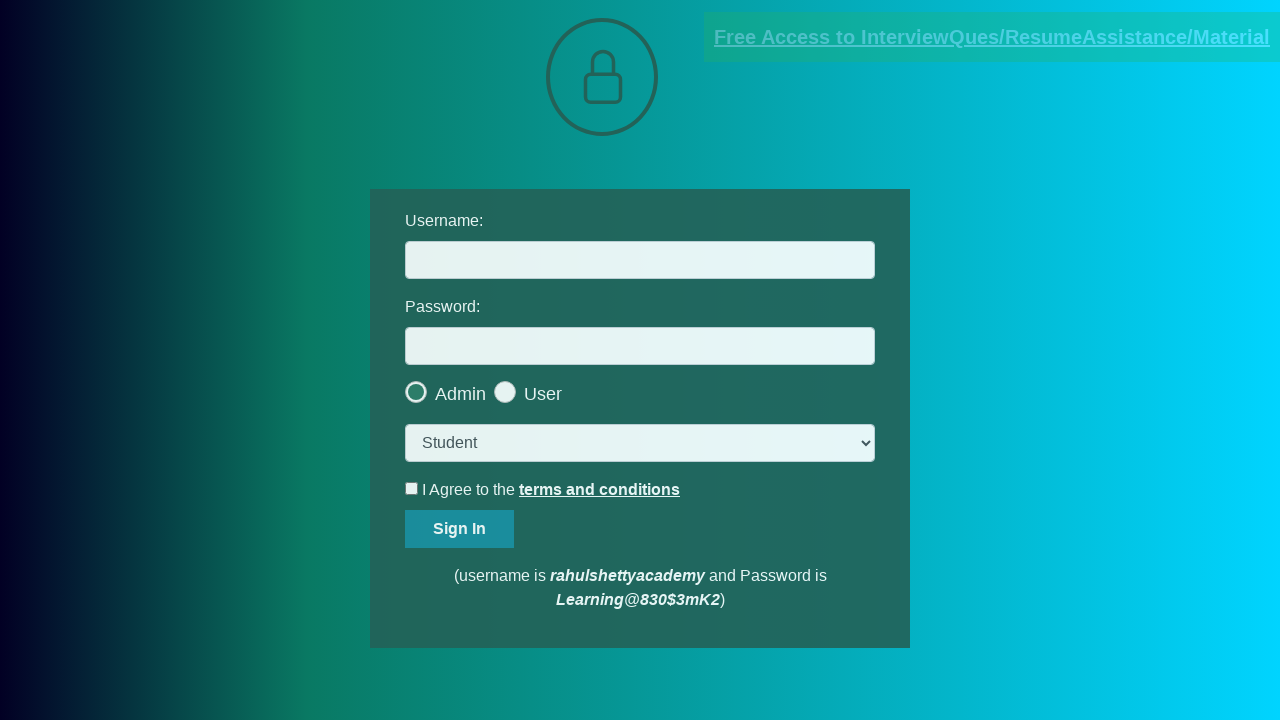

Extracted red text content from new page
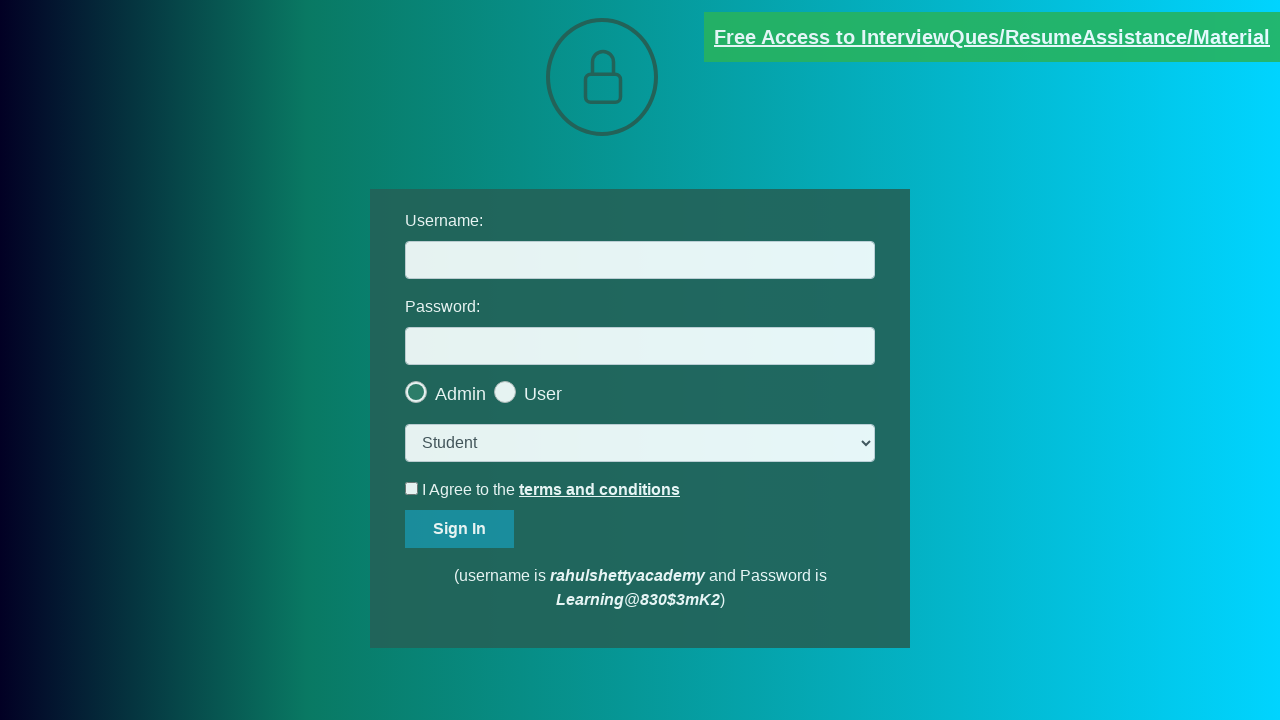

Split text by '@' symbol to extract email parts
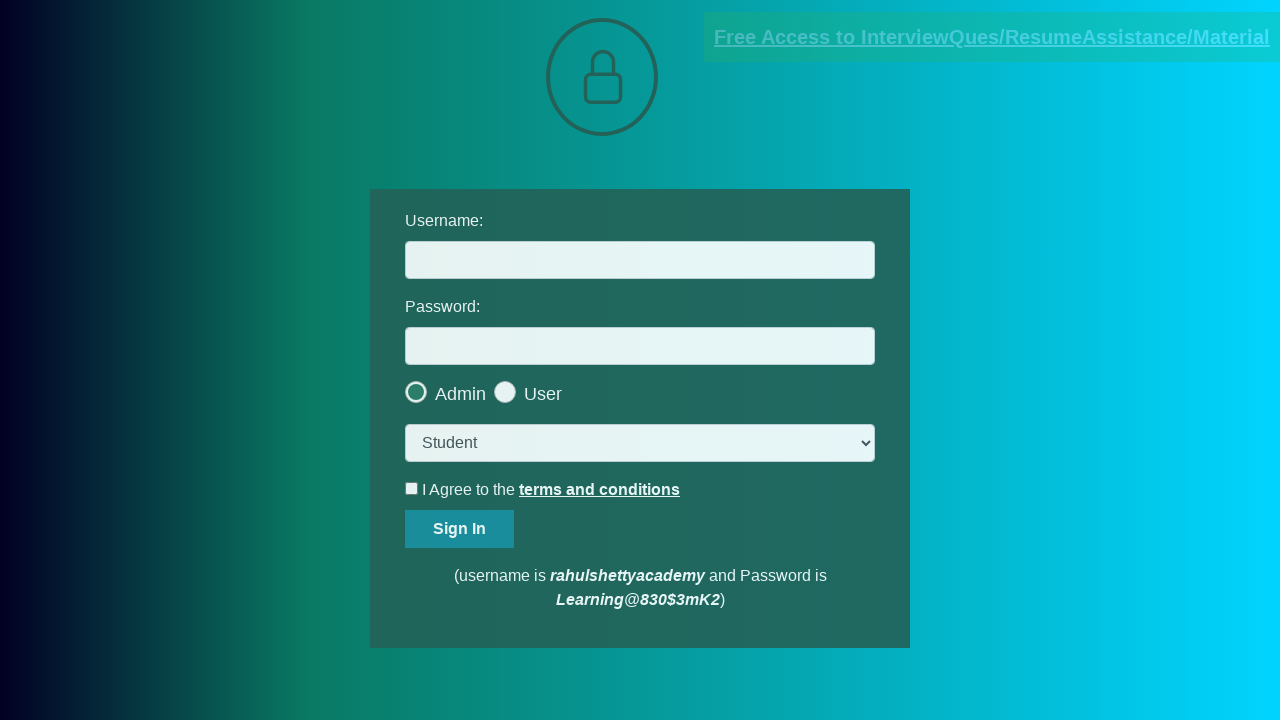

Parsed email domain: rahulshettyacademy.com
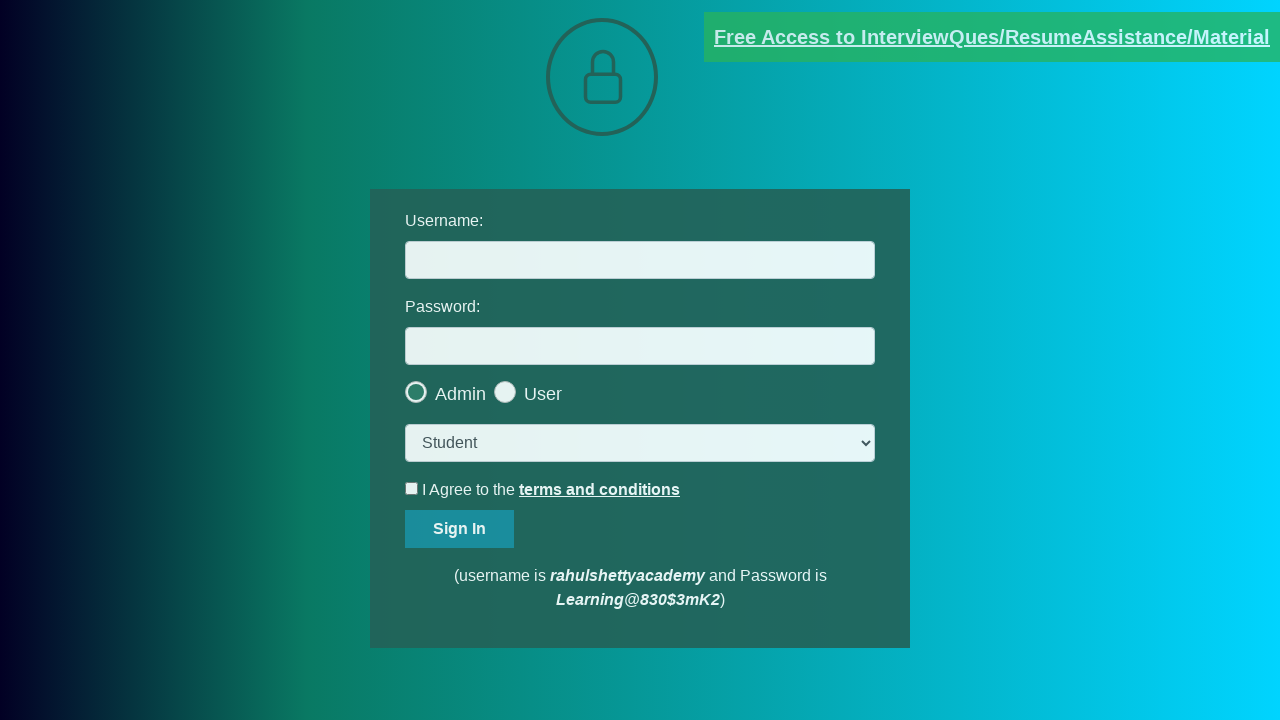

Filled username field with extracted domain: rahulshettyacademy.com on #username
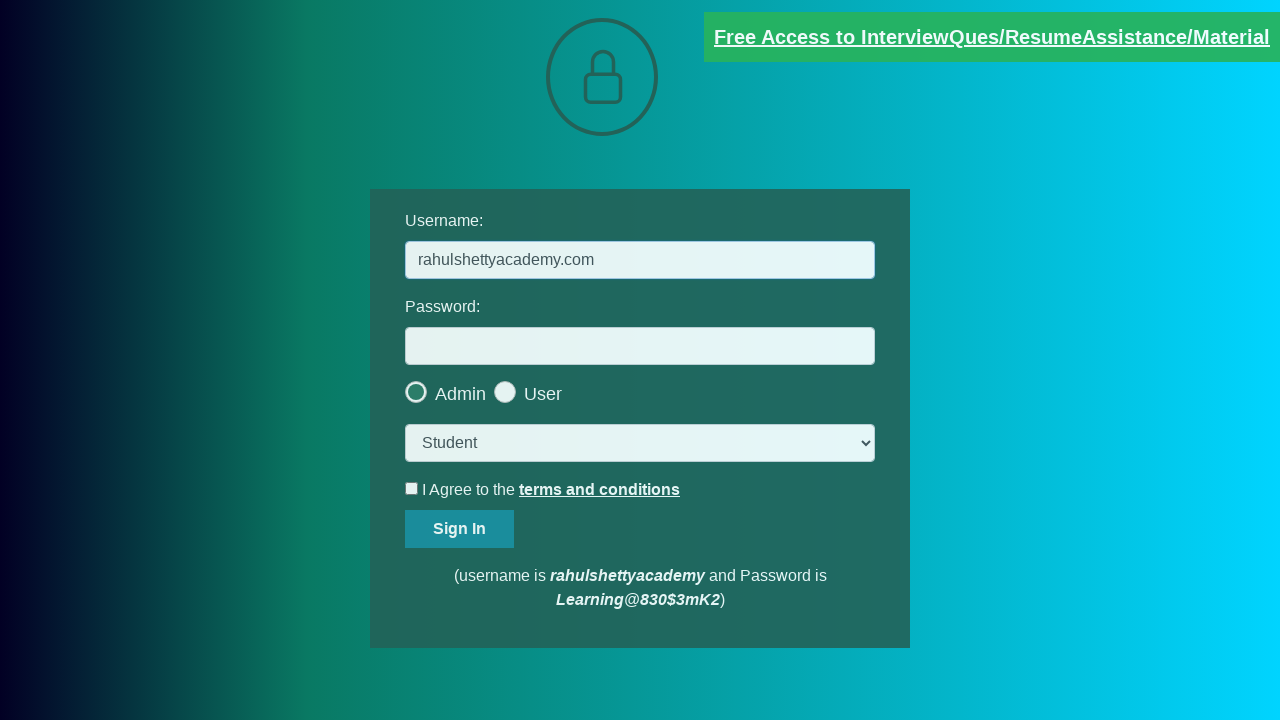

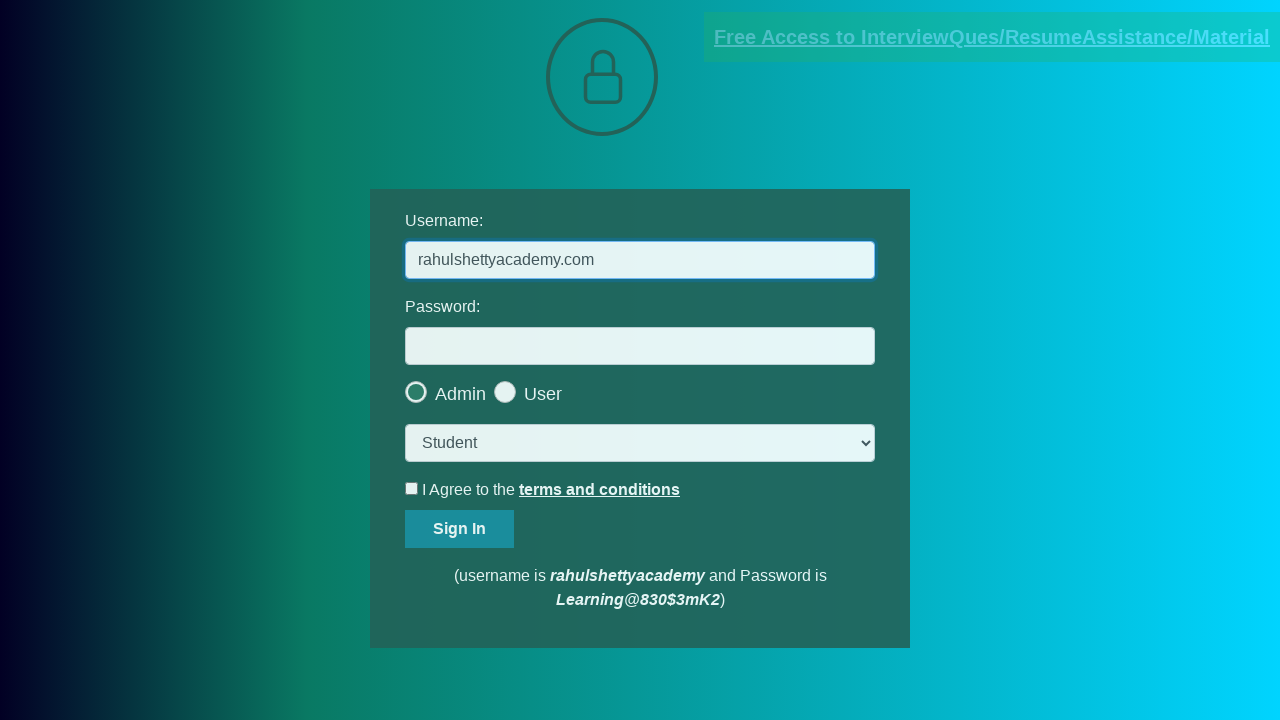